Tests the product search functionality by typing "ca" in the search box and verifying that 4 visible products are displayed in the results.

Starting URL: https://rahulshettyacademy.com/seleniumPractise/#/

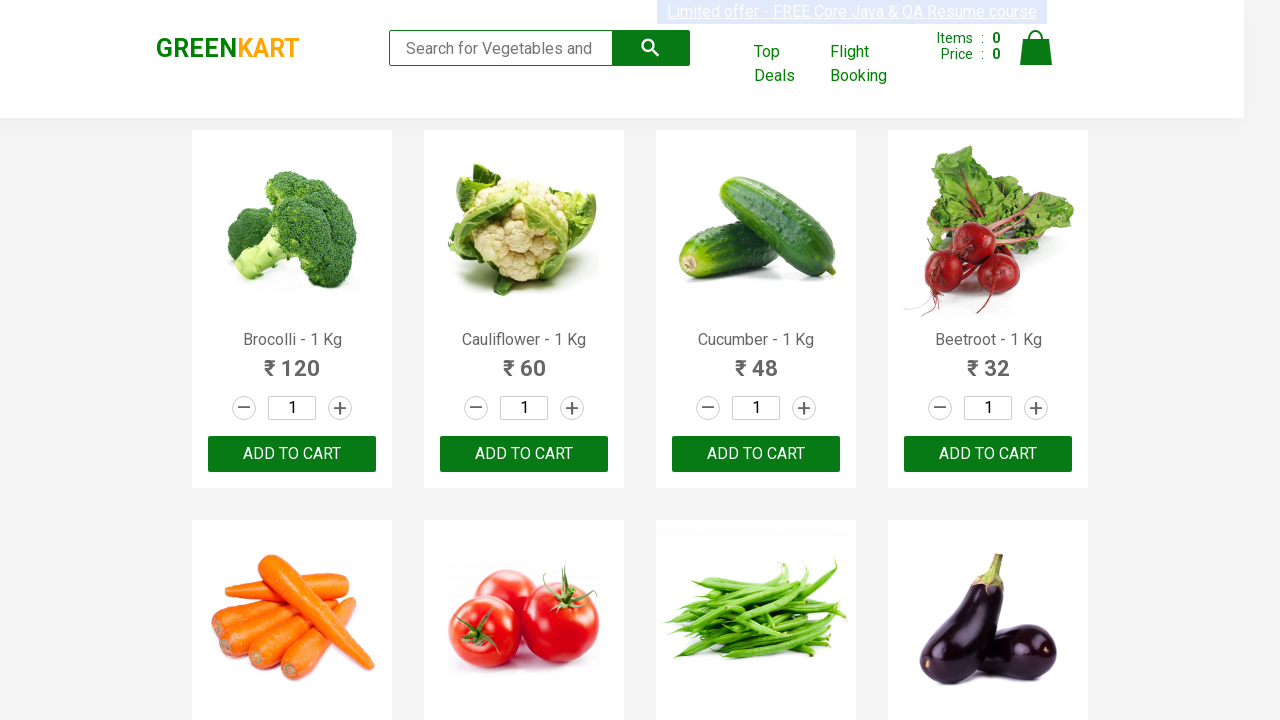

Typed 'ca' in the search box on .search-keyword
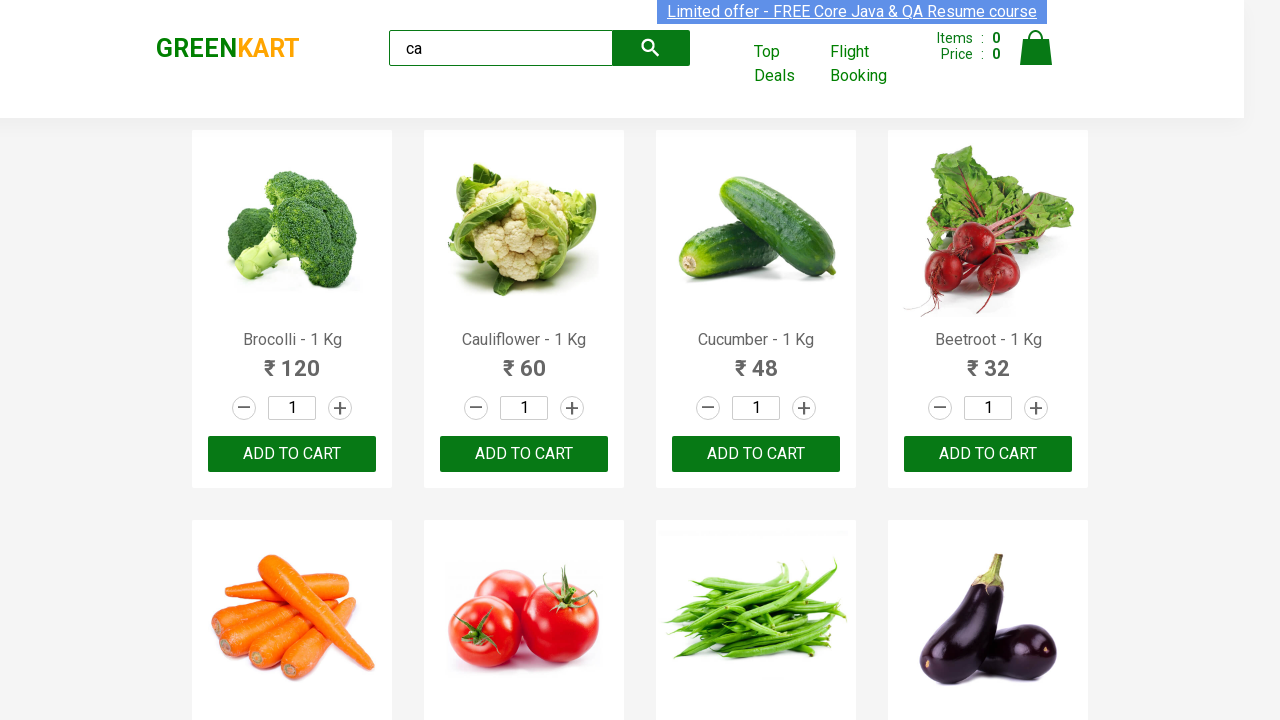

Waited for products to filter after search
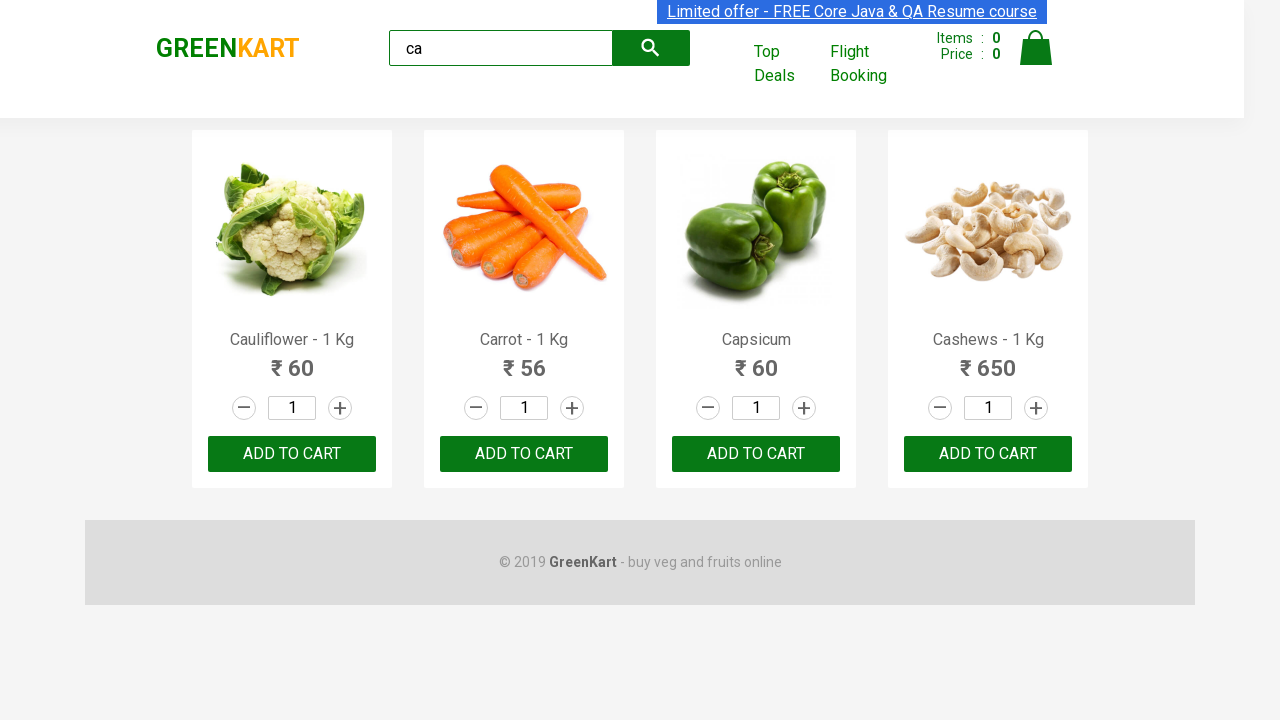

Located all visible products on the page
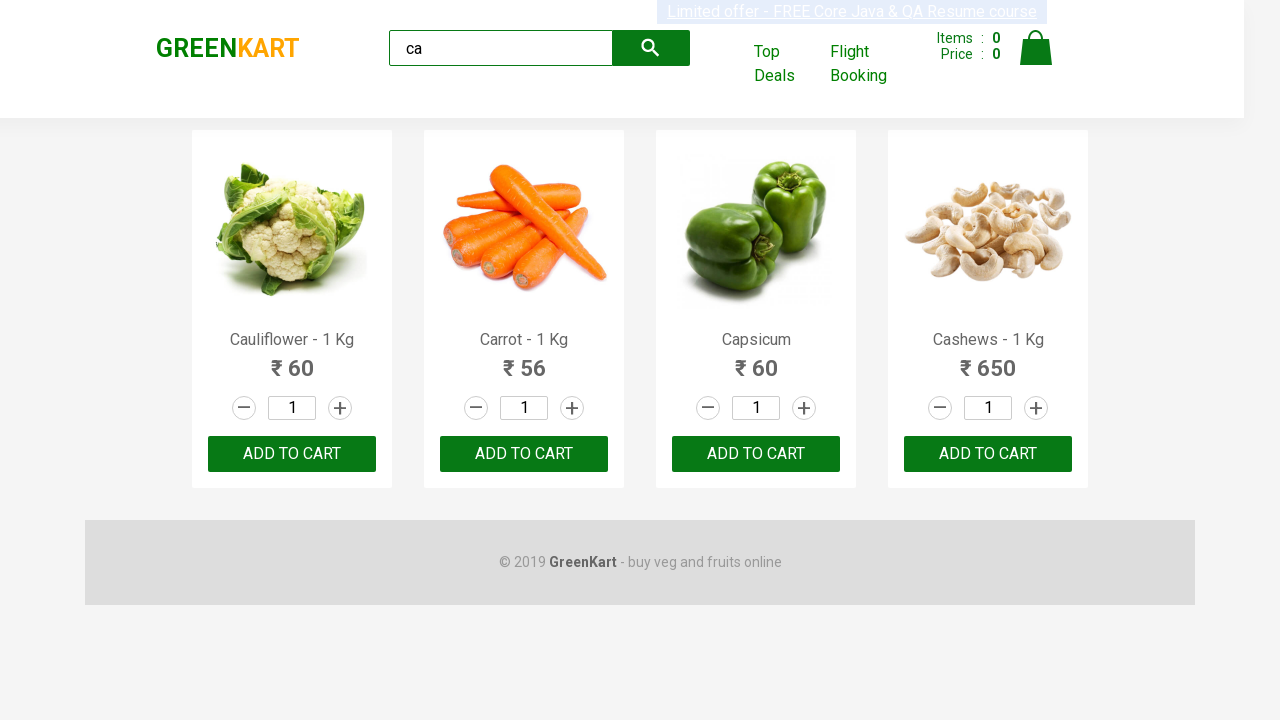

Verified that exactly 4 visible products are displayed in search results
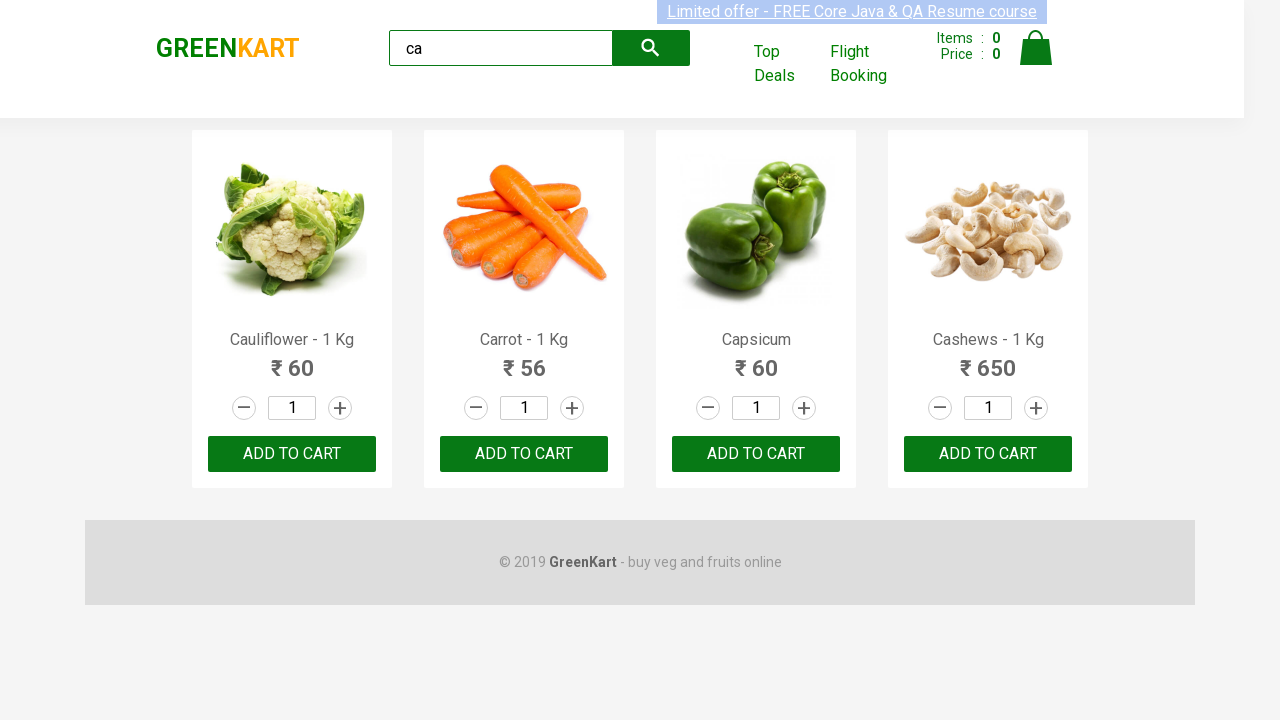

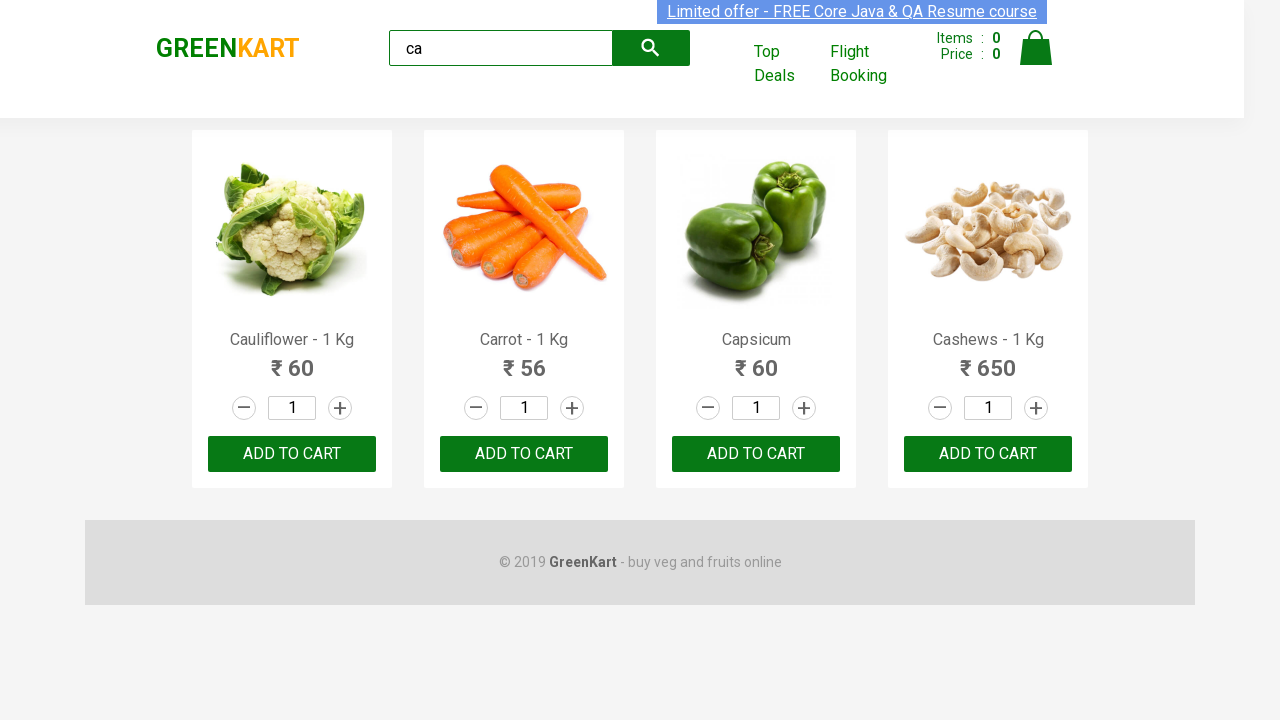